Tests checkbox and radio button interaction by clicking on a checkbox and a radio button, then verifying they are selected

Starting URL: https://bonigarcia.dev/selenium-webdriver-java/web-form.html

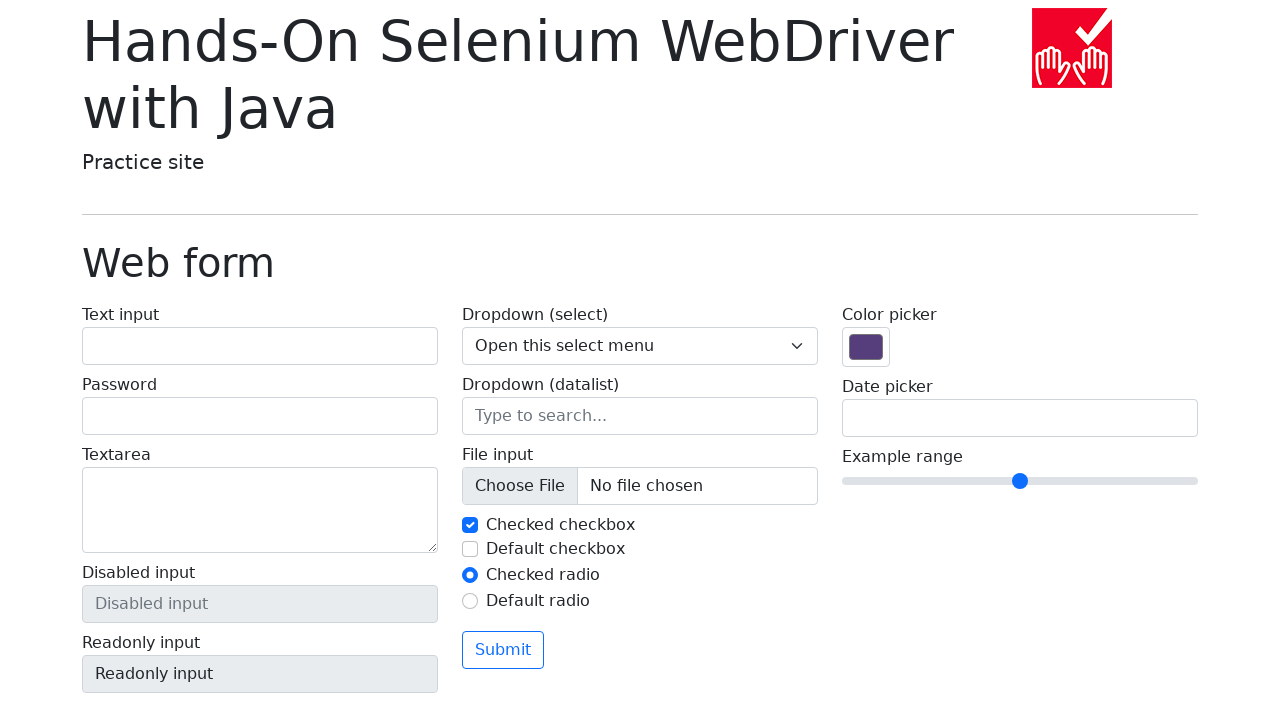

Clicked on checkbox 2 at (470, 549) on #my-check-2
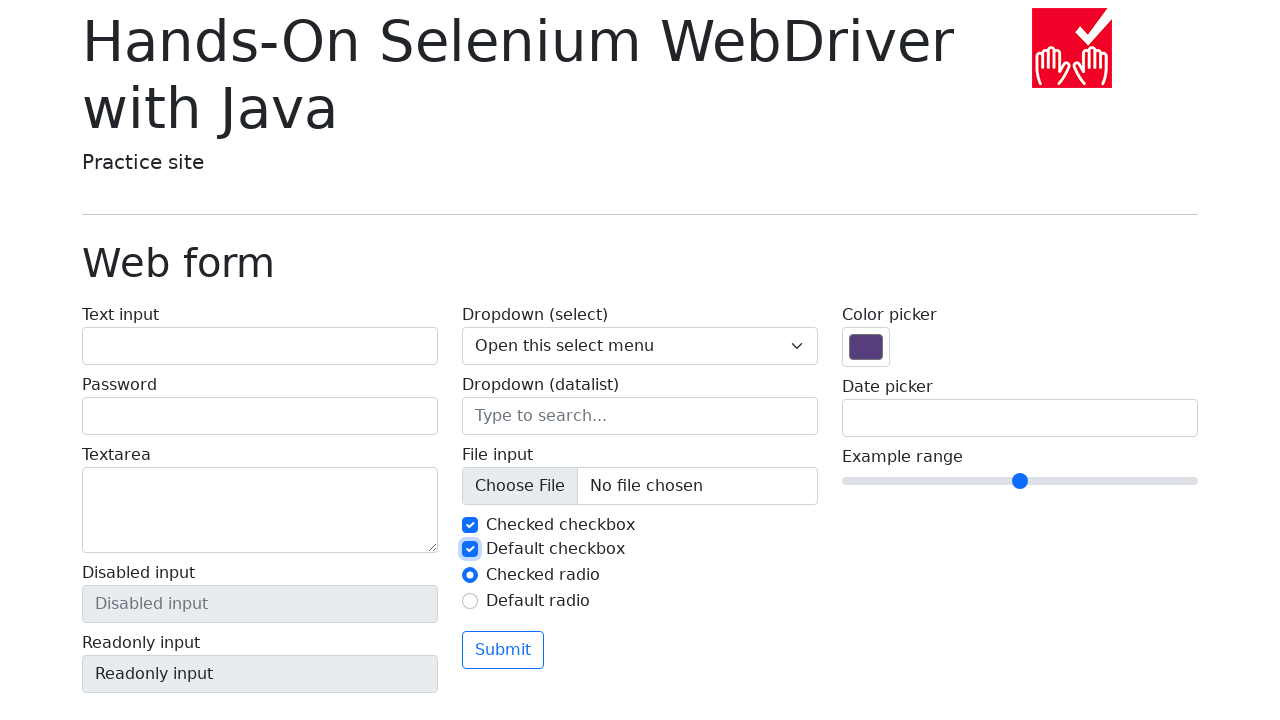

Verified checkbox 2 is selected
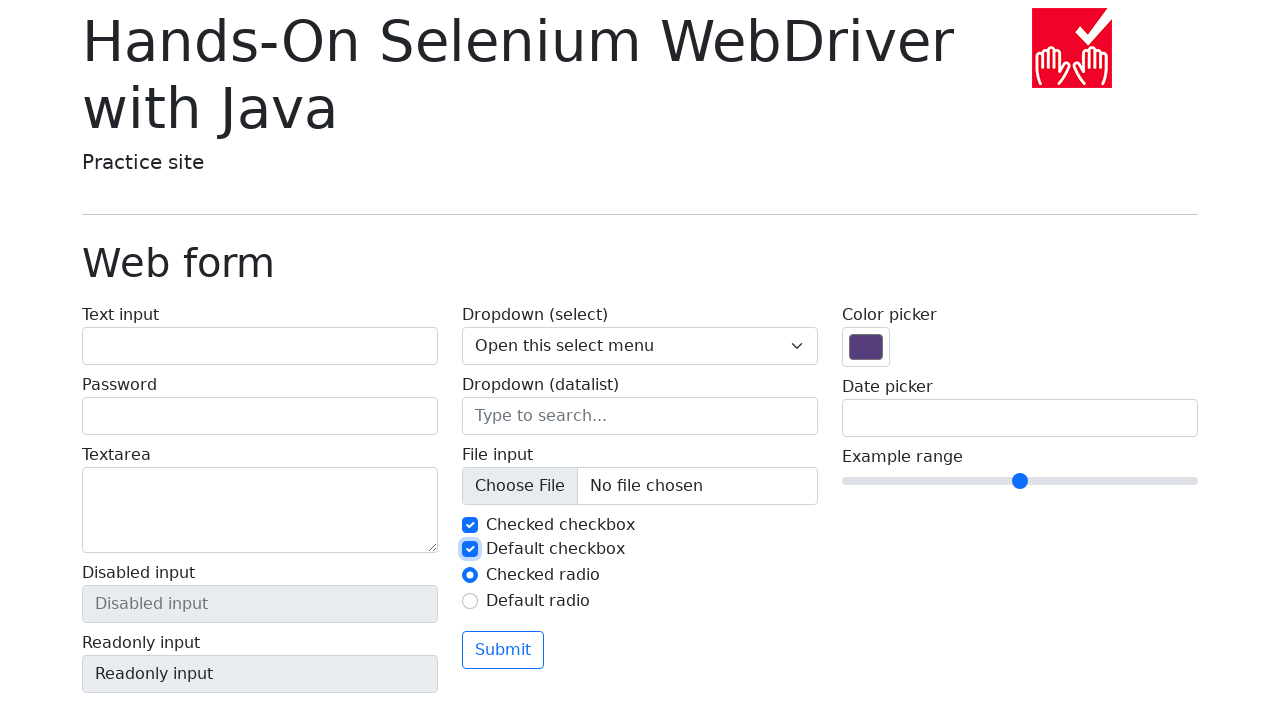

Clicked on radio button 2 at (470, 601) on #my-radio-2
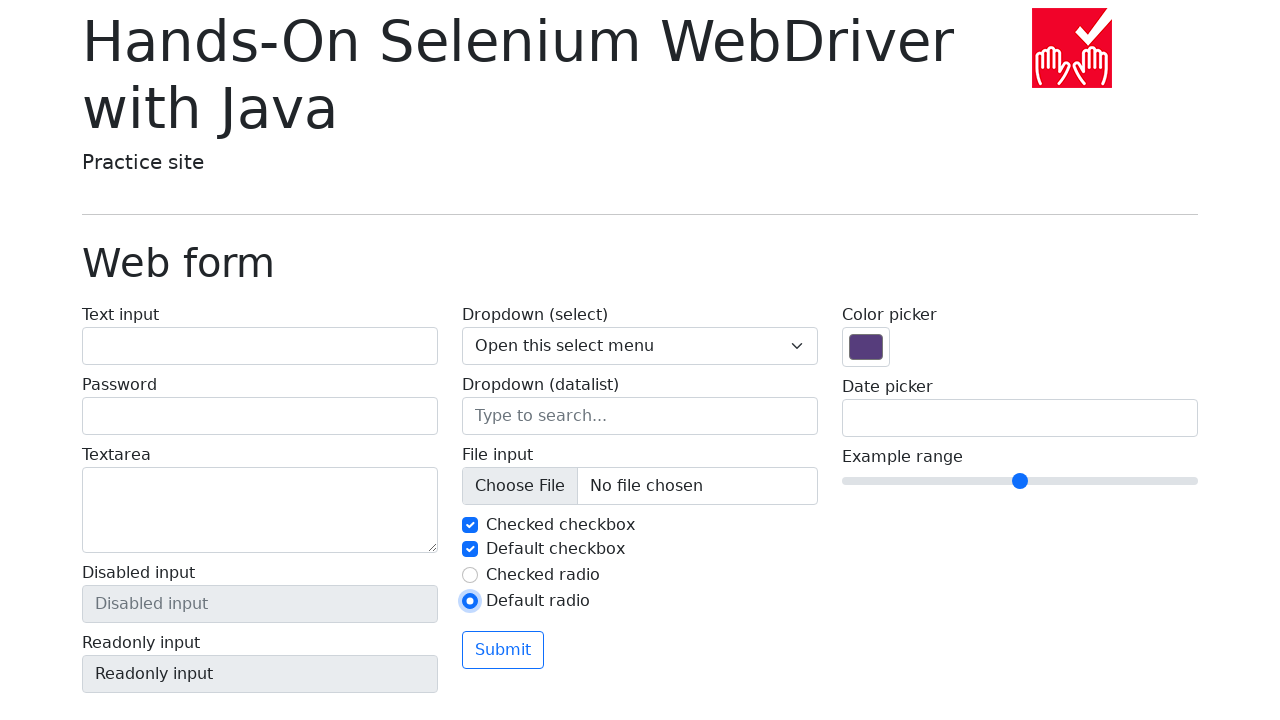

Verified radio button 2 is selected
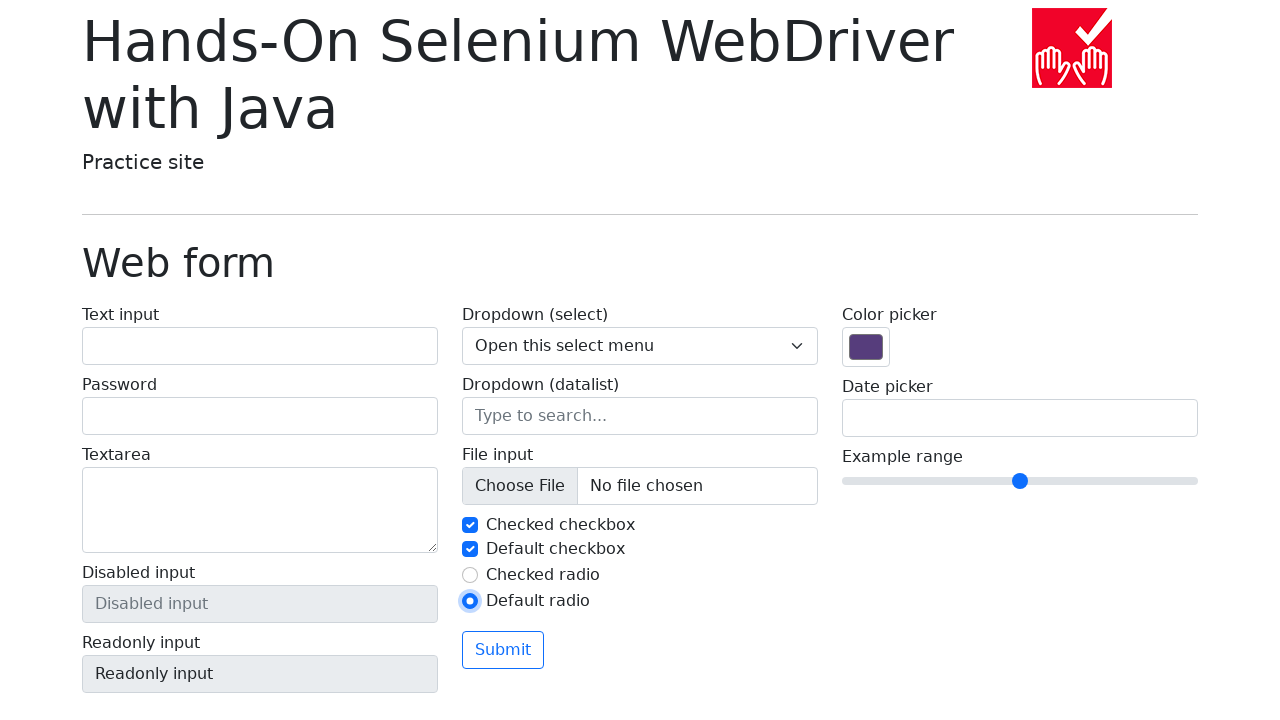

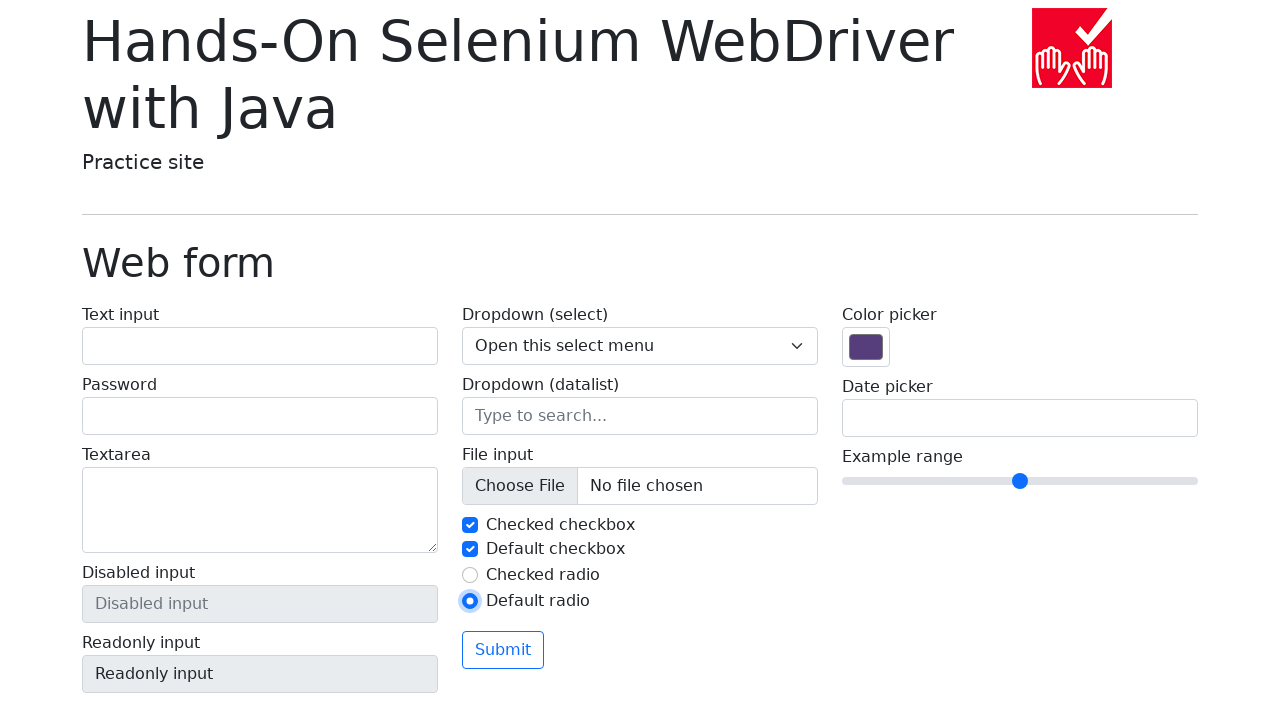